Navigates to a mortgage calculator website and scrolls down the page by 450 pixels to view the loan information section.

Starting URL: https://www.mortgagecalculator.org

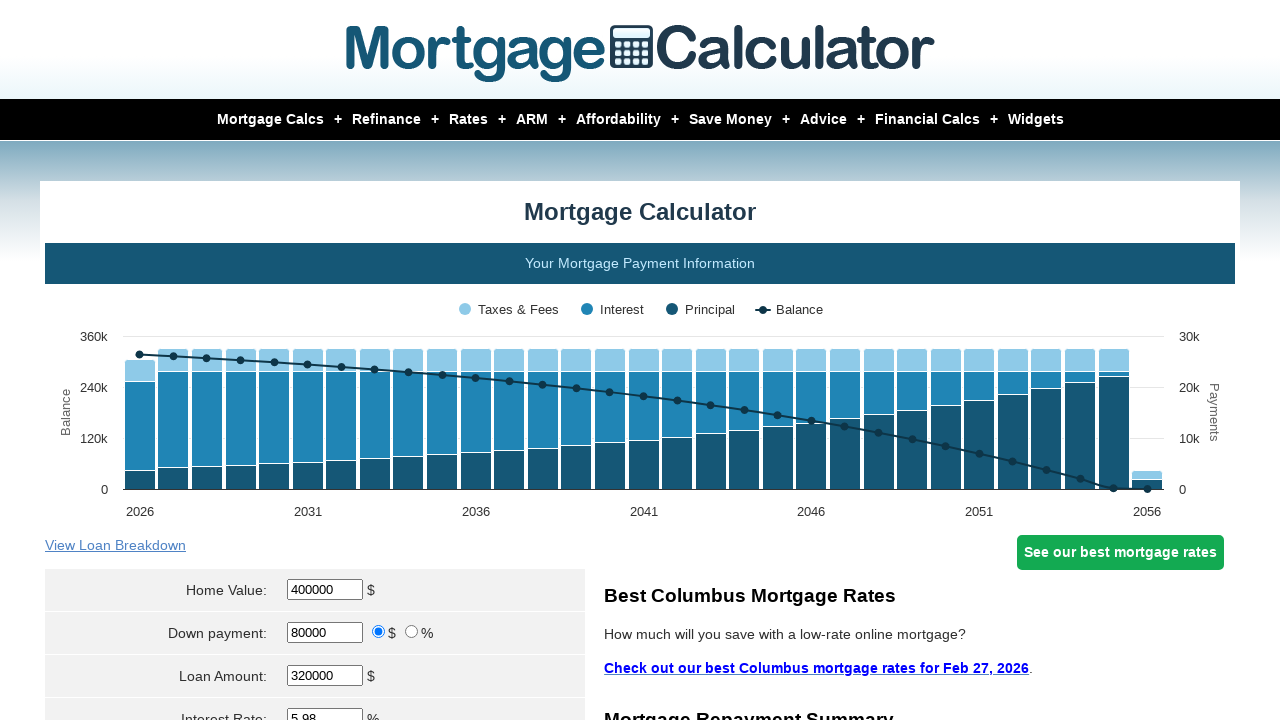

Navigated to mortgage calculator website
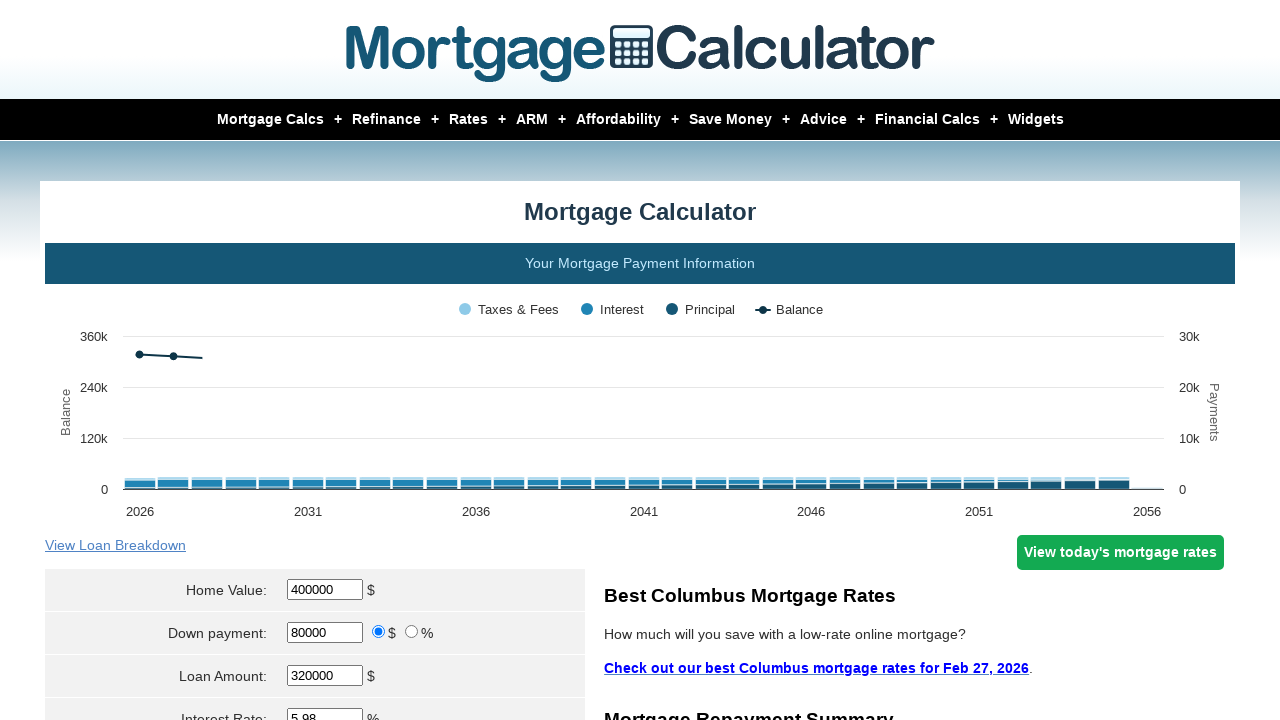

Scrolled down the page by 450 pixels to view loan information section
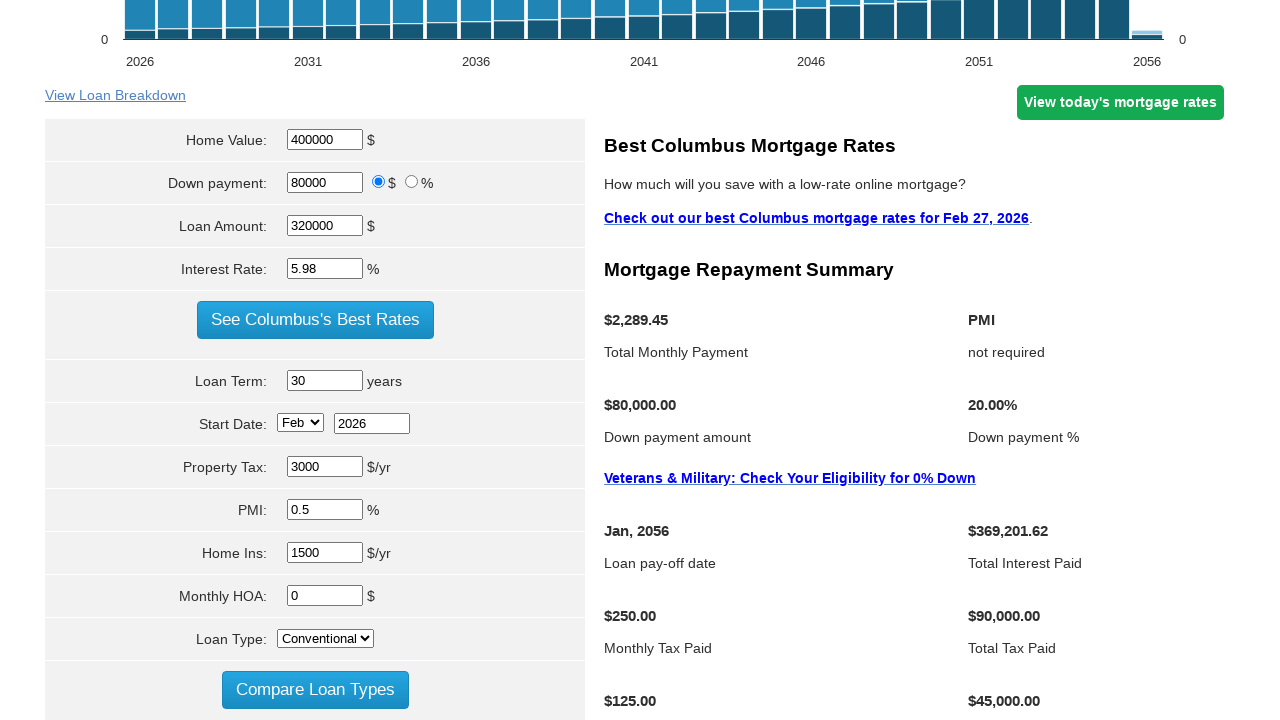

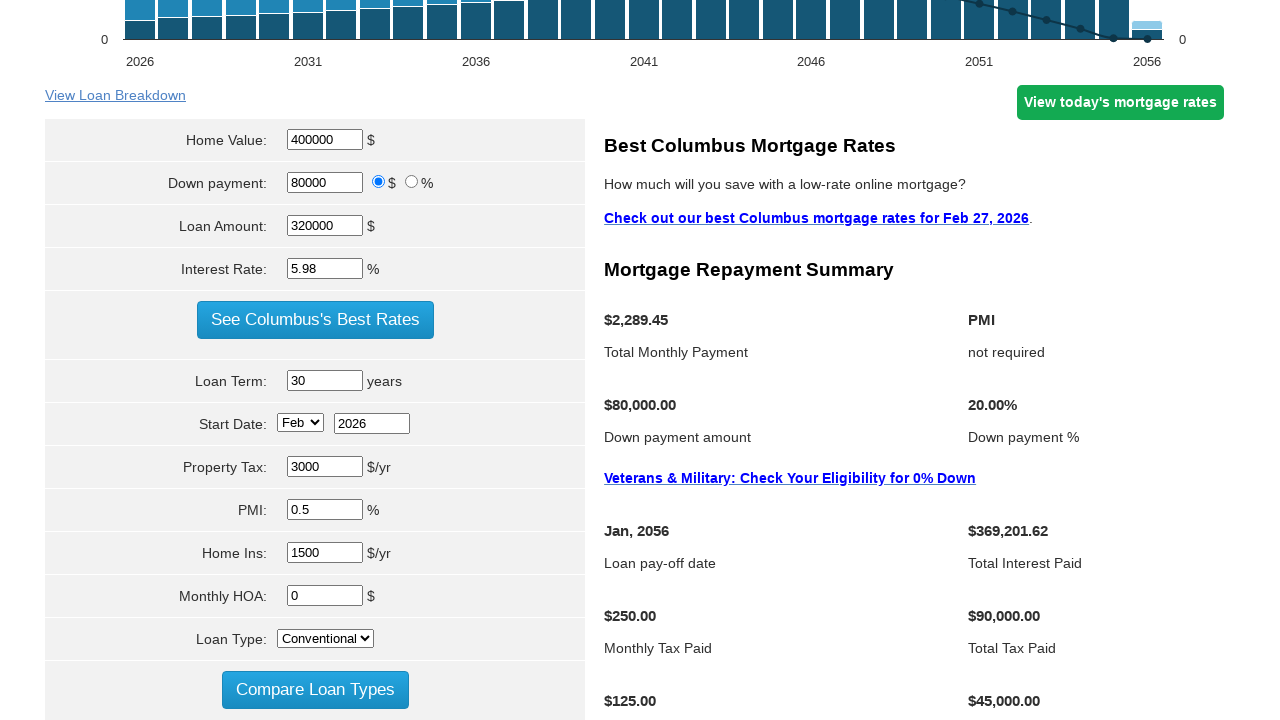